Tests dismissing a JavaScript confirm dialog by clicking a button, dismissing the confirm, and verifying the cancel result message

Starting URL: https://automationfc.github.io/basic-form/index.html

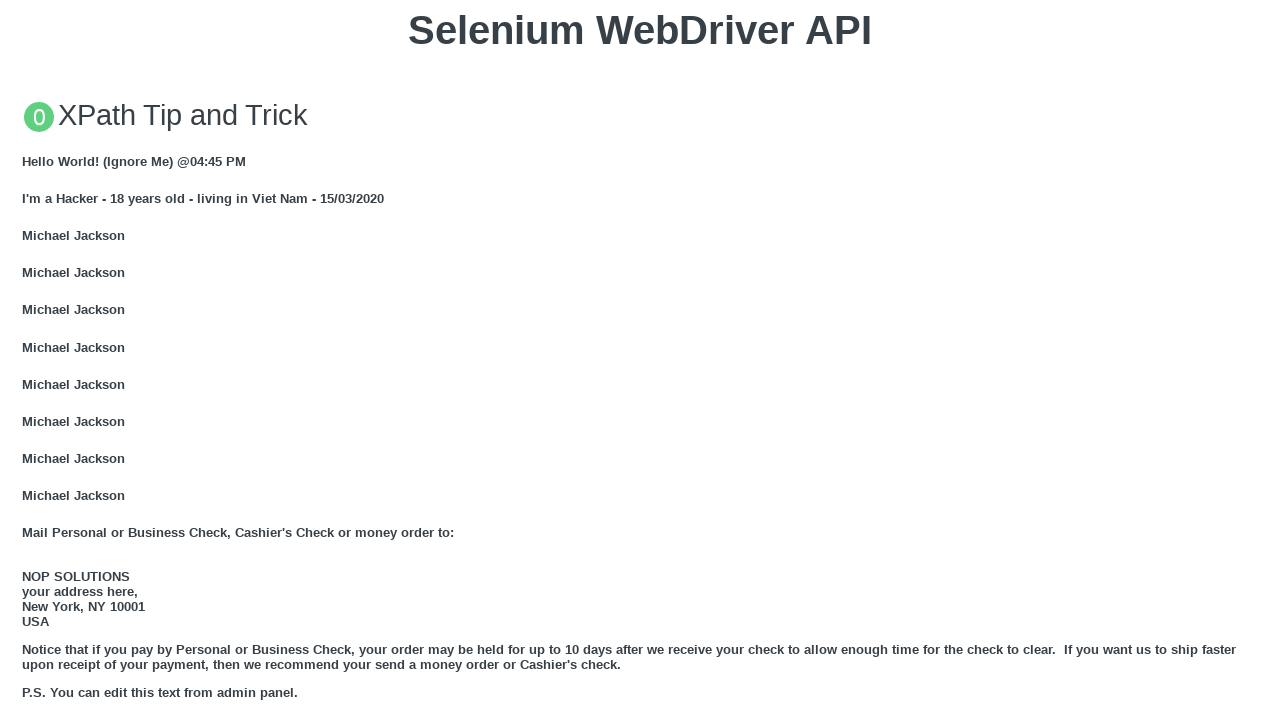

Set up dialog handler to dismiss confirm dialogs
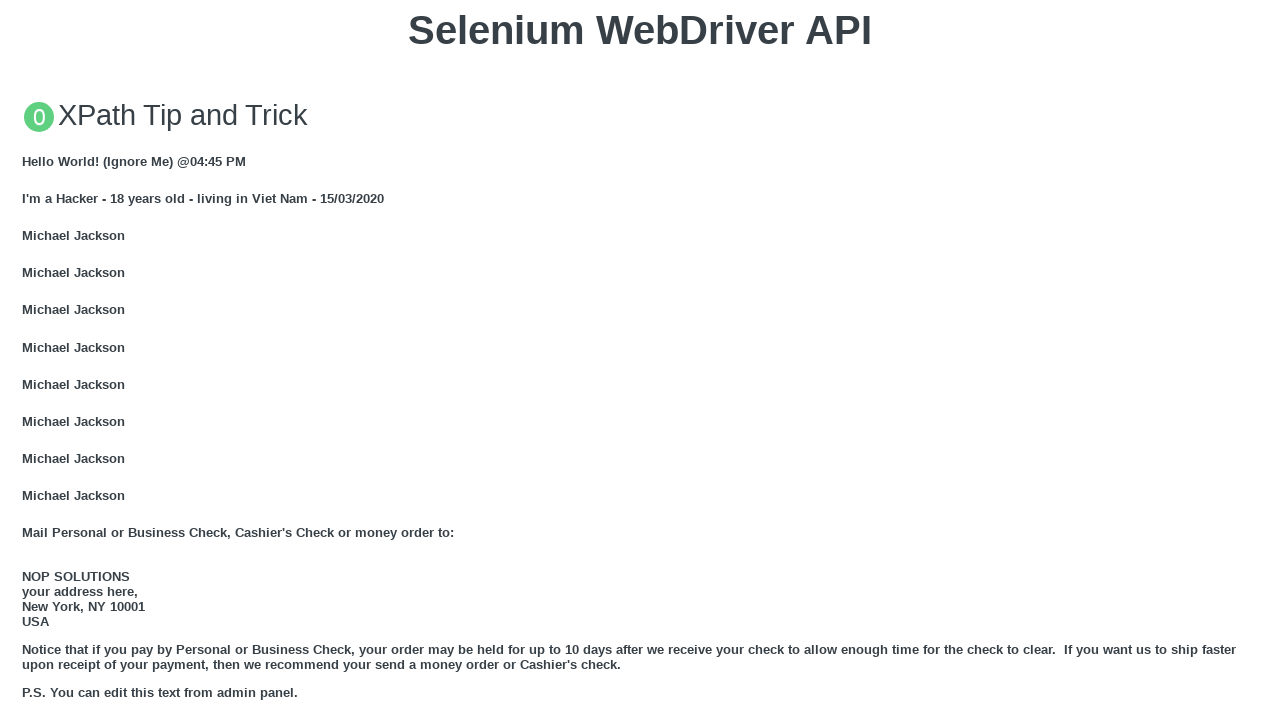

Clicked 'Click for JS Confirm' button to trigger JavaScript confirm dialog at (640, 360) on xpath=//button[text()='Click for JS Confirm']
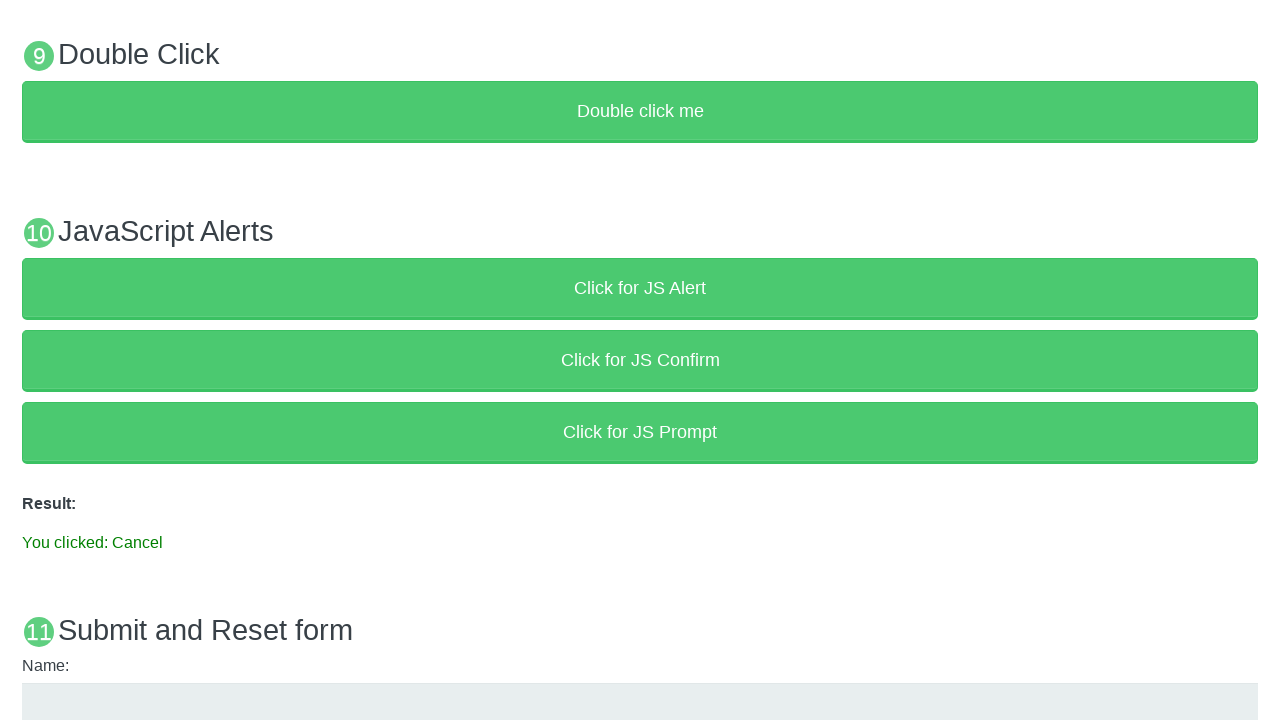

Confirm dialog was dismissed and result message appeared
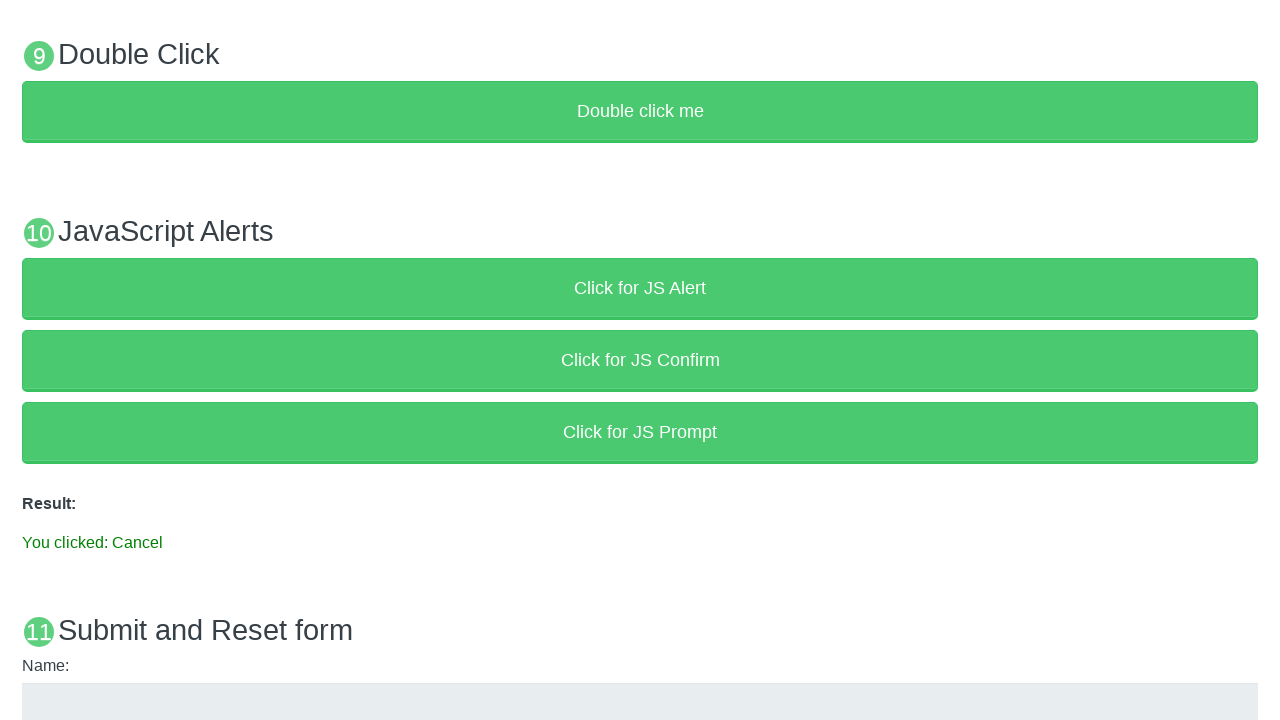

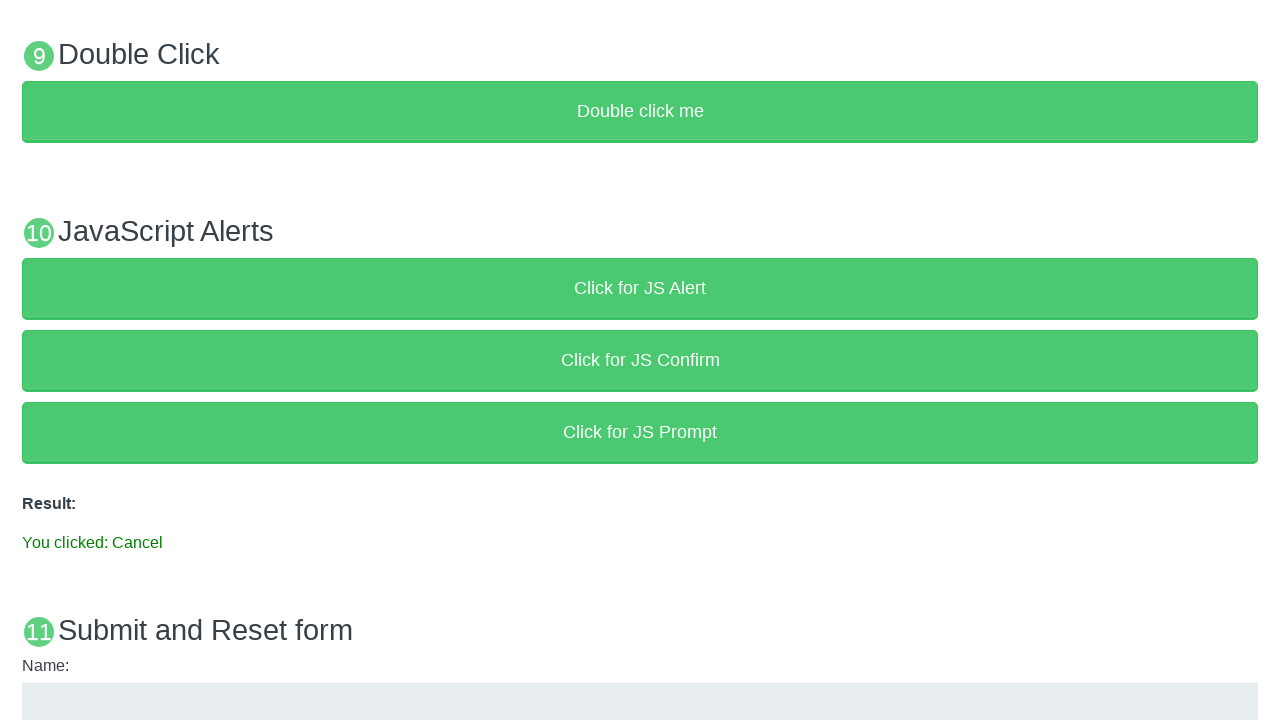